Tests drag and drop functionality by dragging an element from source to target on the jQuery UI demo page

Starting URL: http://www.jqueryui.com/droppable

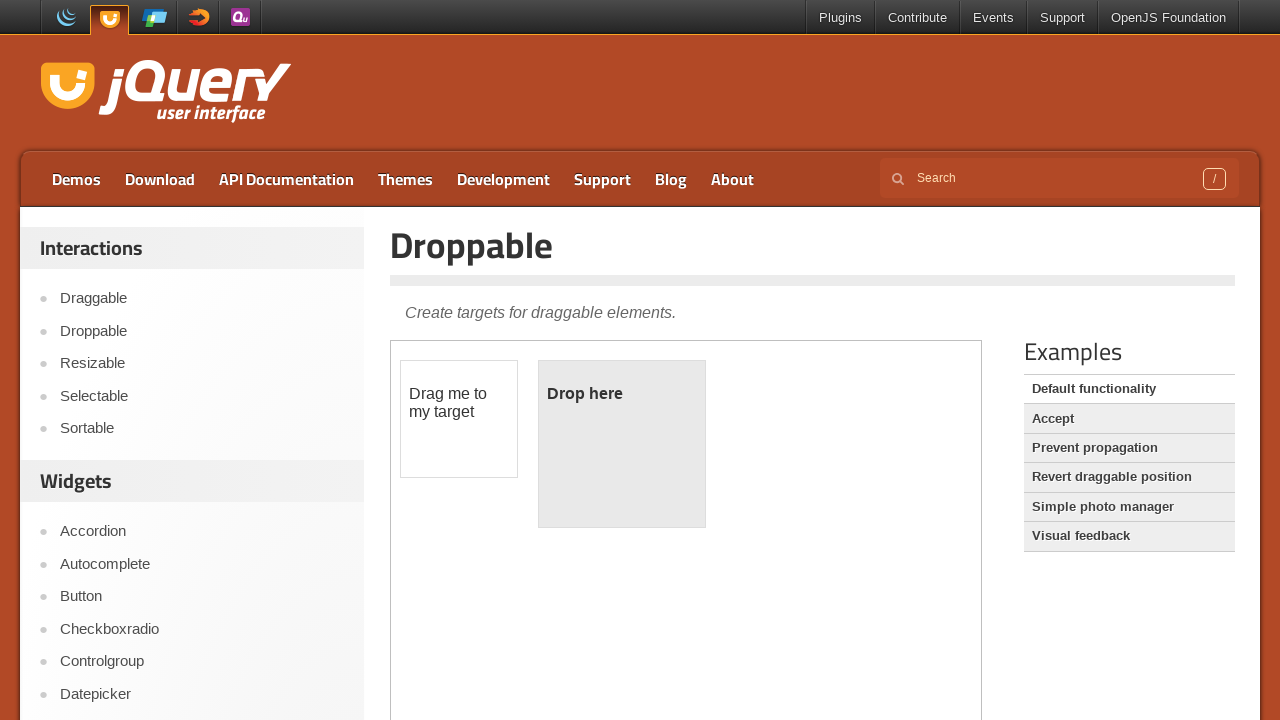

Navigated to jQuery UI droppable demo page
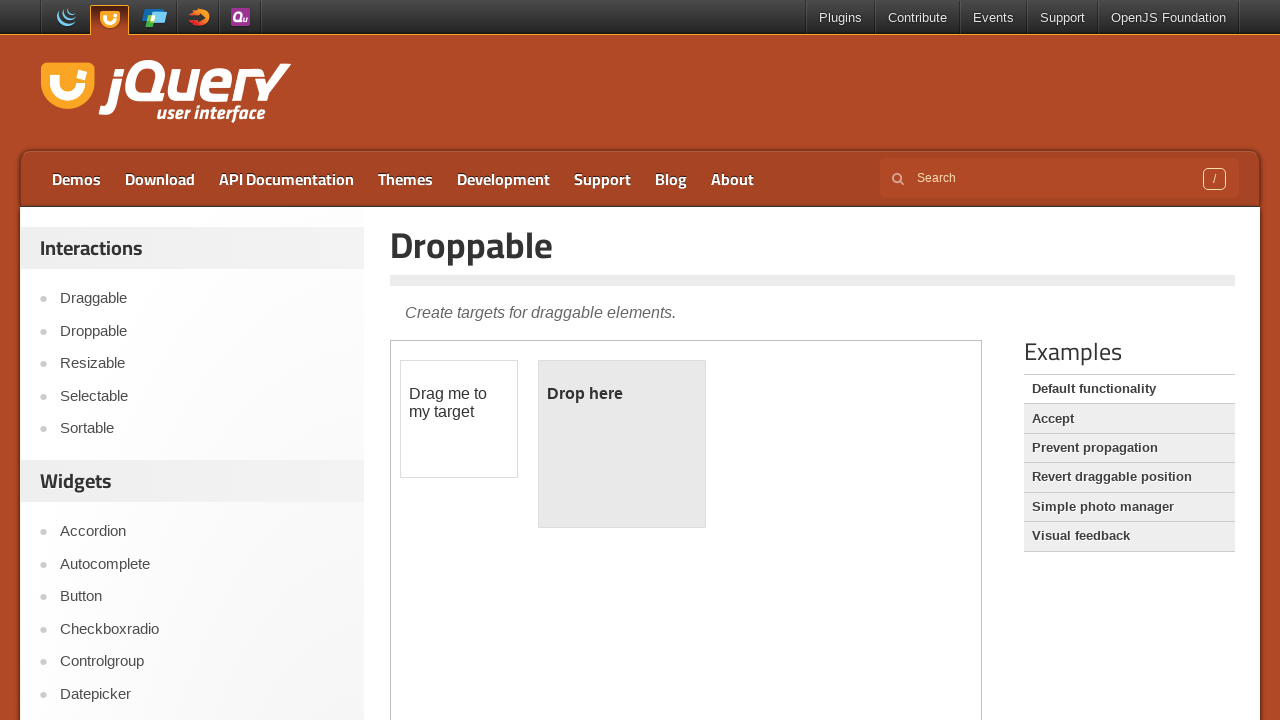

Located demo iframe for drag and drop test
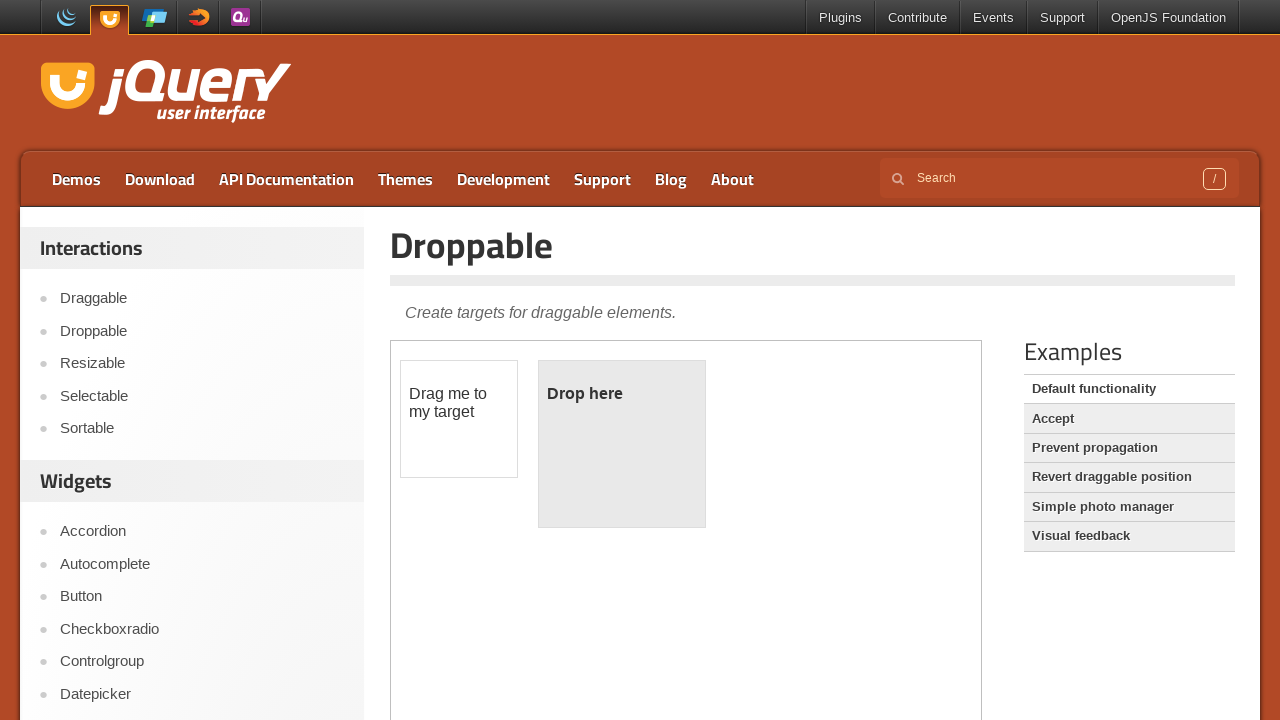

Located draggable source element
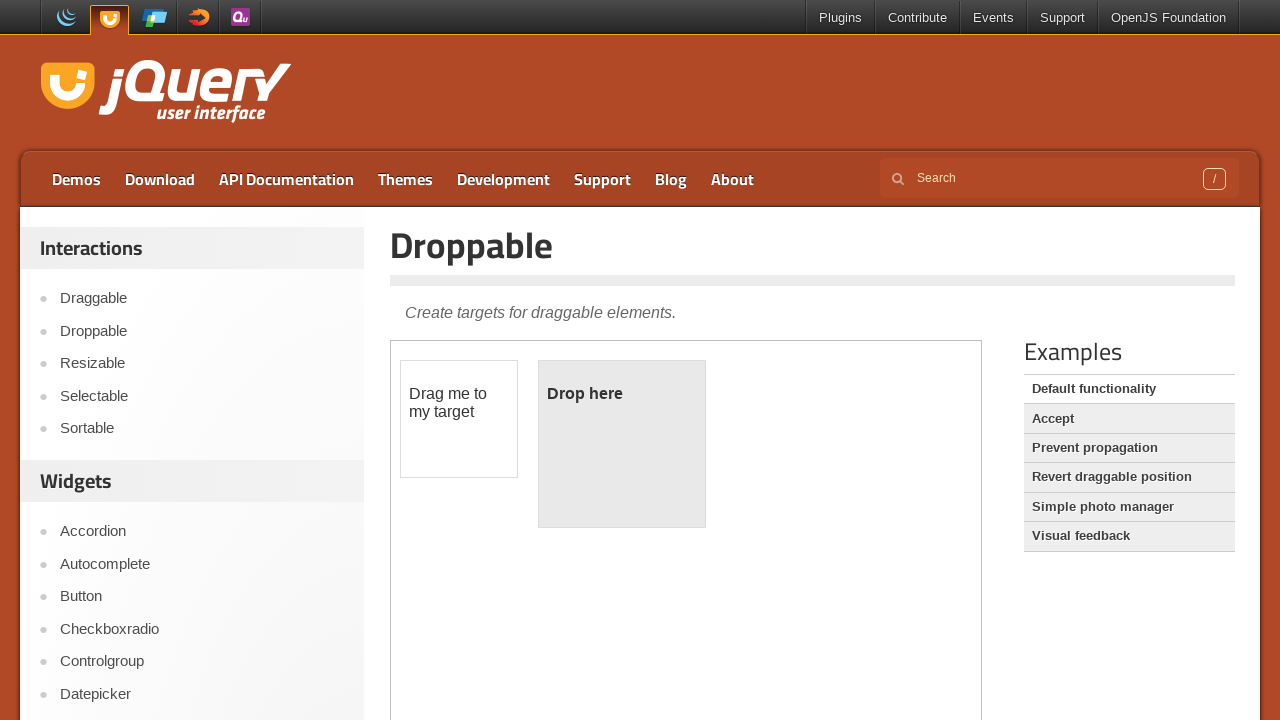

Located droppable target element
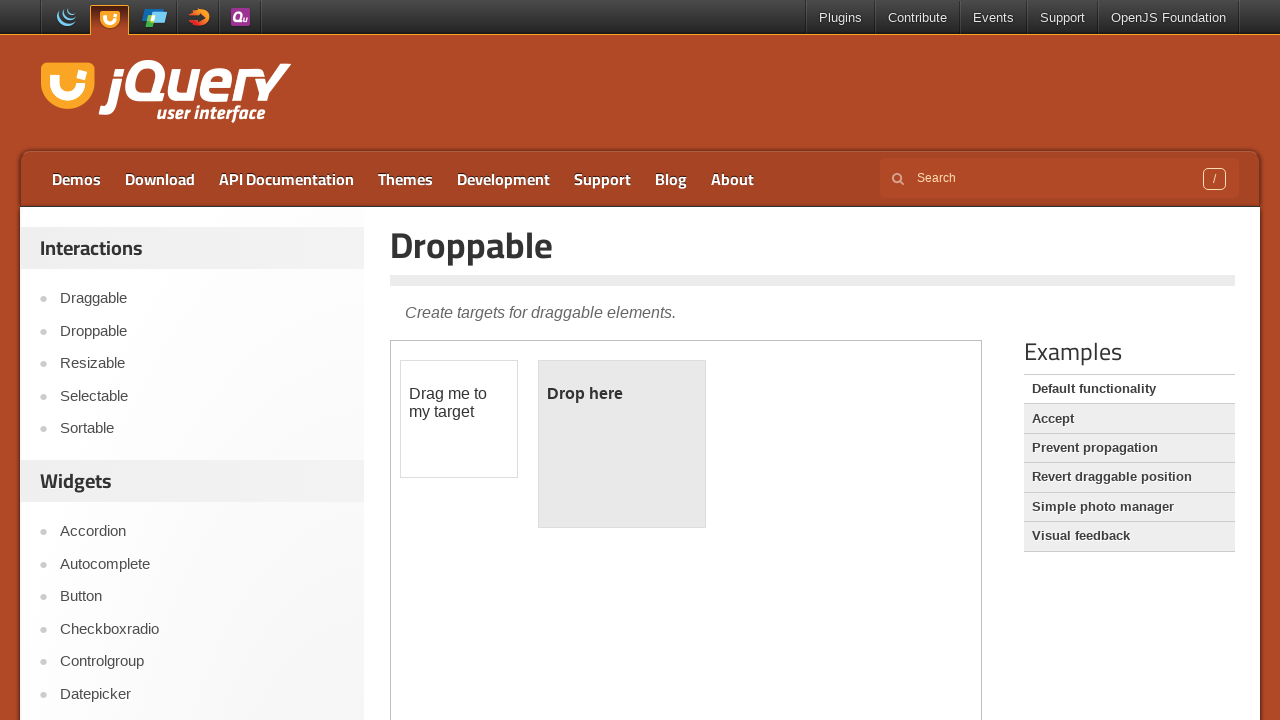

Dragged element from source to target successfully at (622, 444)
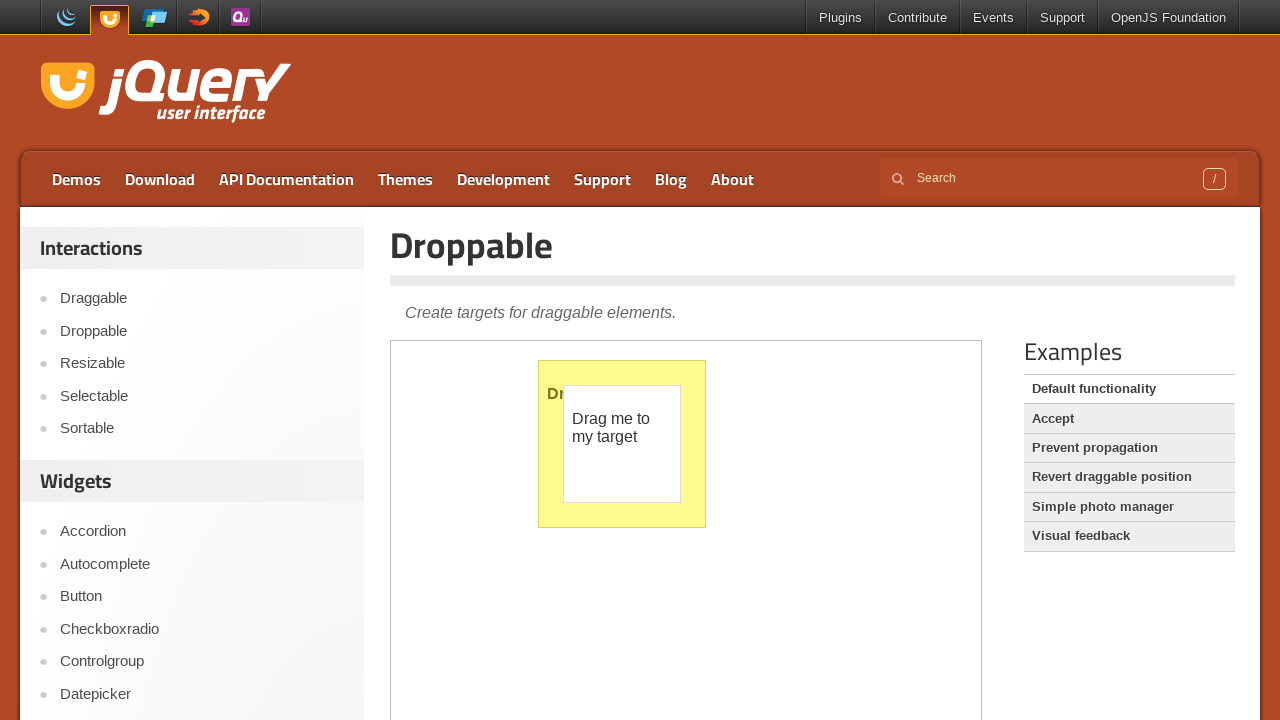

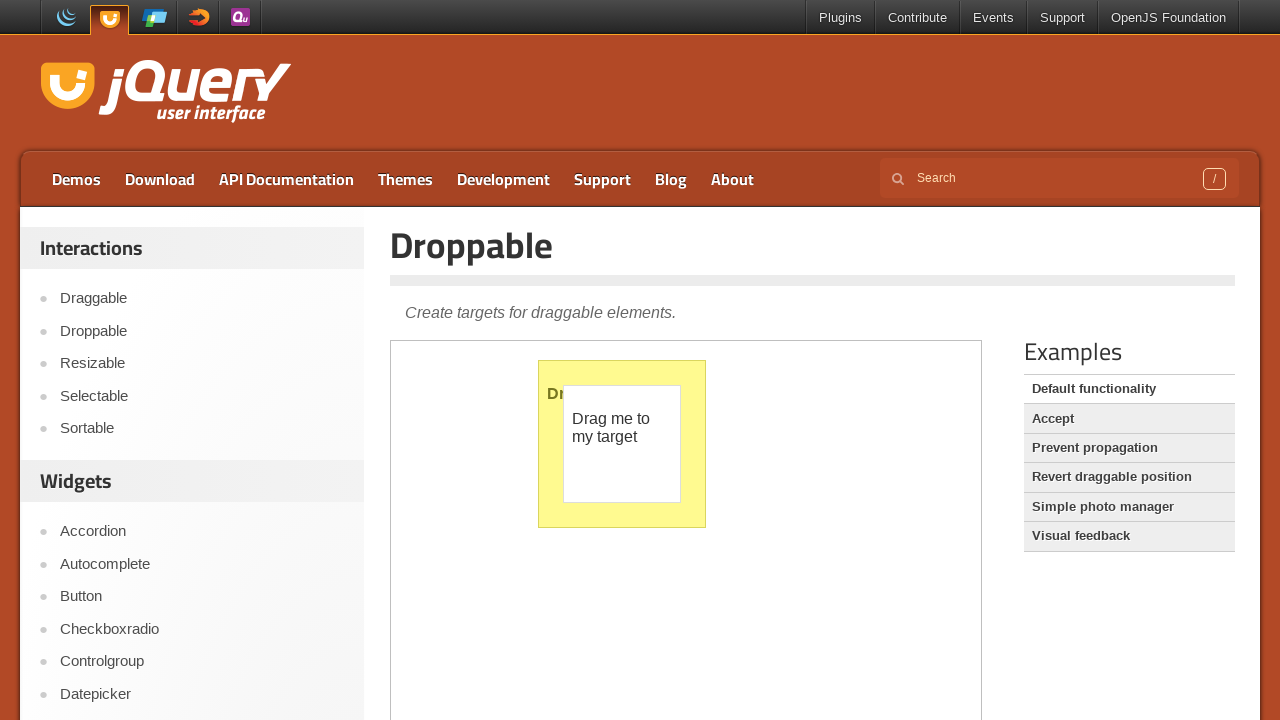